Tests element finding on the-internet.herokuapp.com by locating all anchor tags on the page and then clicking on the "Inputs" link to navigate to that page.

Starting URL: https://the-internet.herokuapp.com/

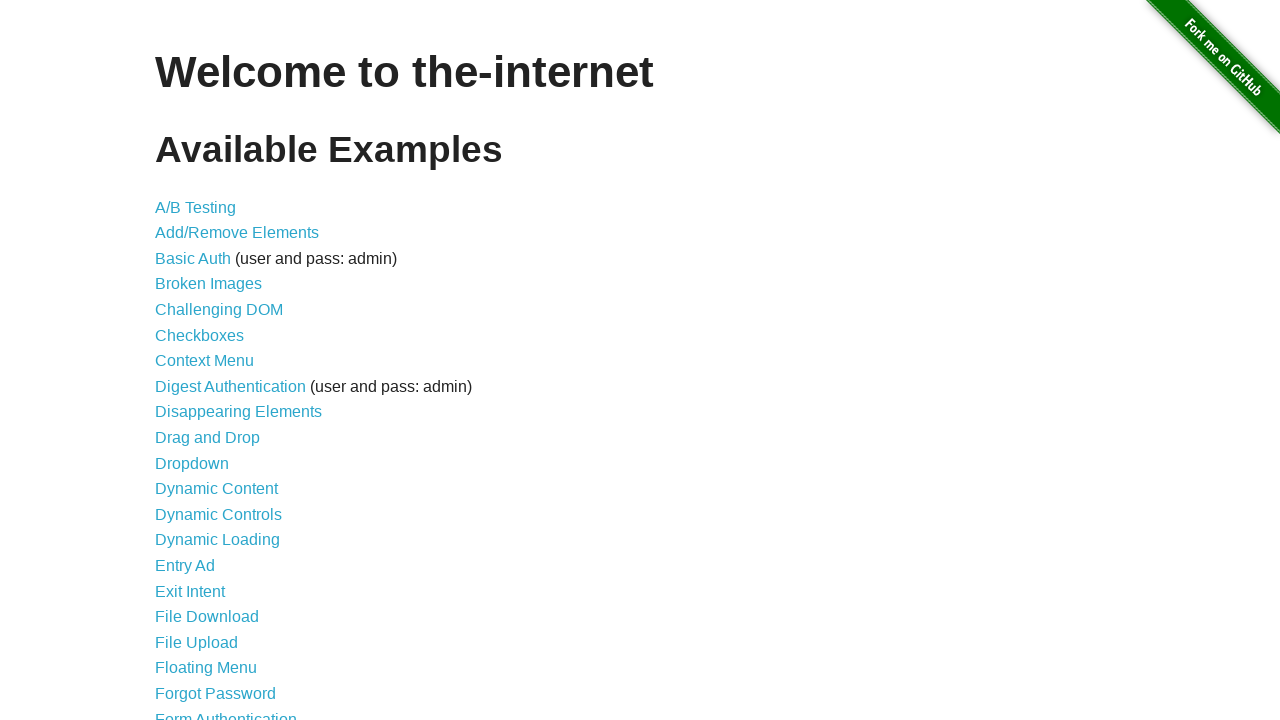

Located all anchor tags on the-internet.herokuapp.com homepage
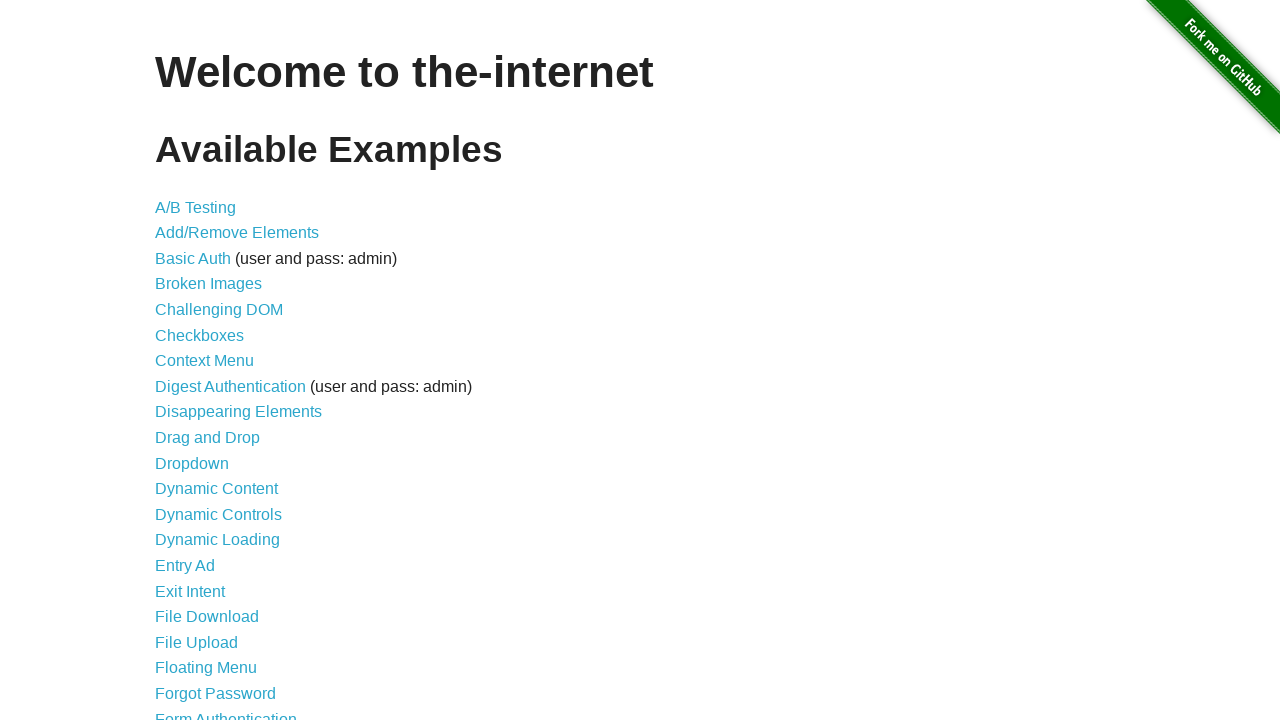

Found 46 anchor tags on the page
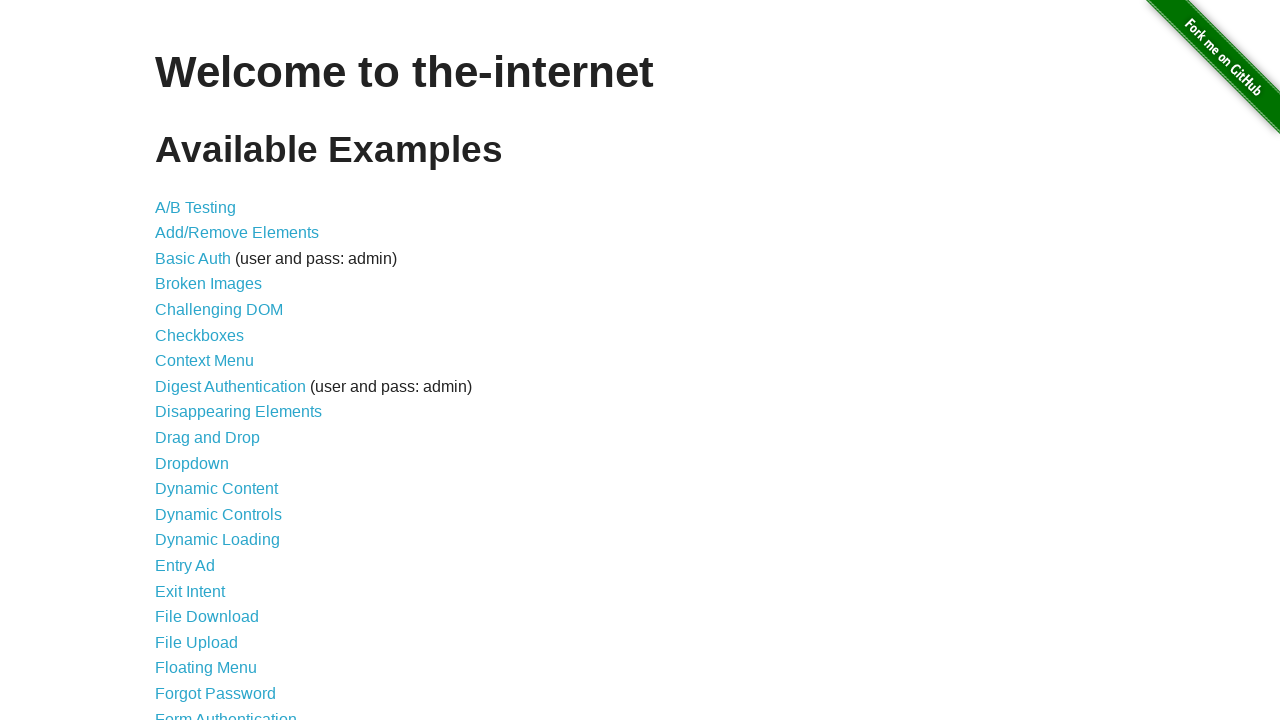

Clicked on the 'Inputs' link at (176, 361) on text=Inputs
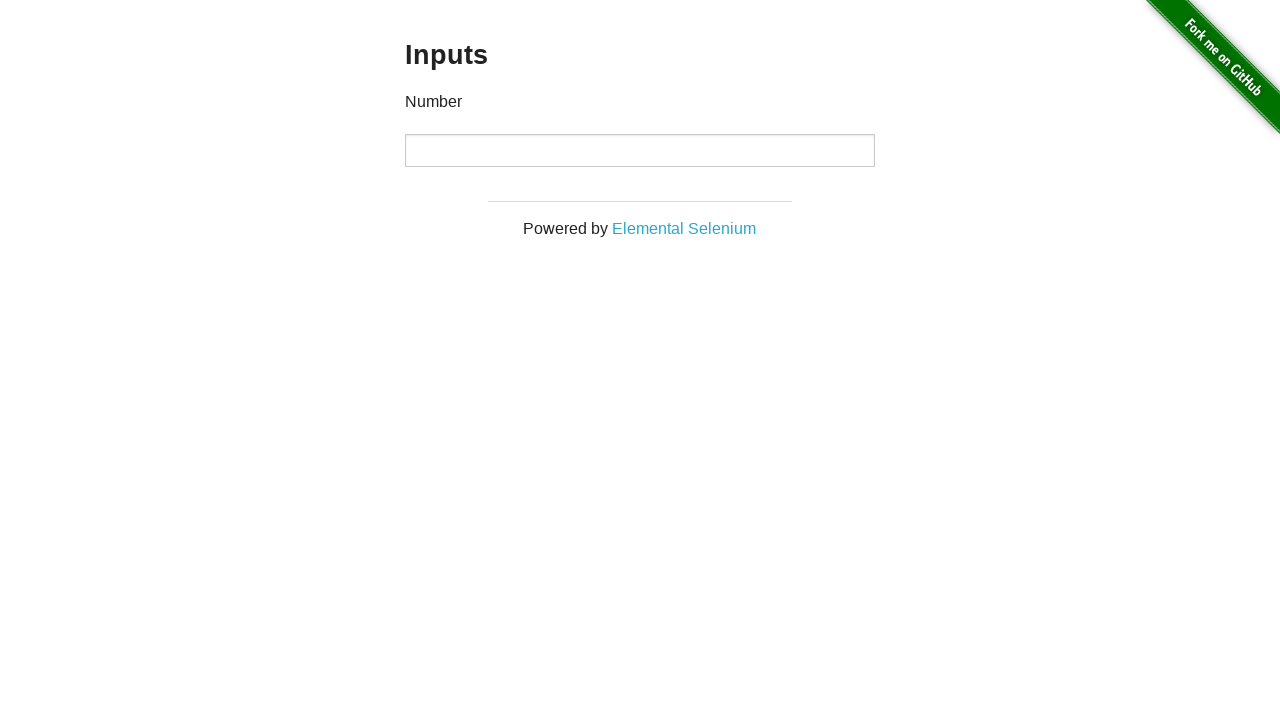

Waited for page load to complete after navigating to Inputs page
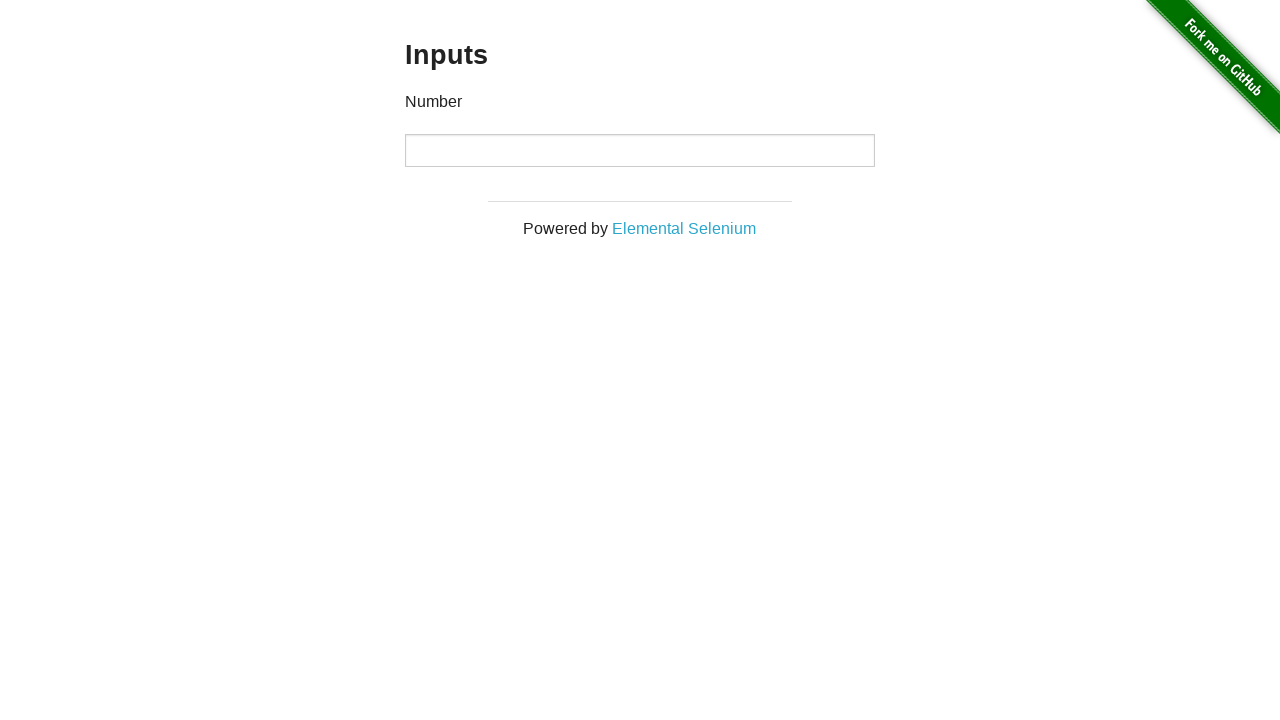

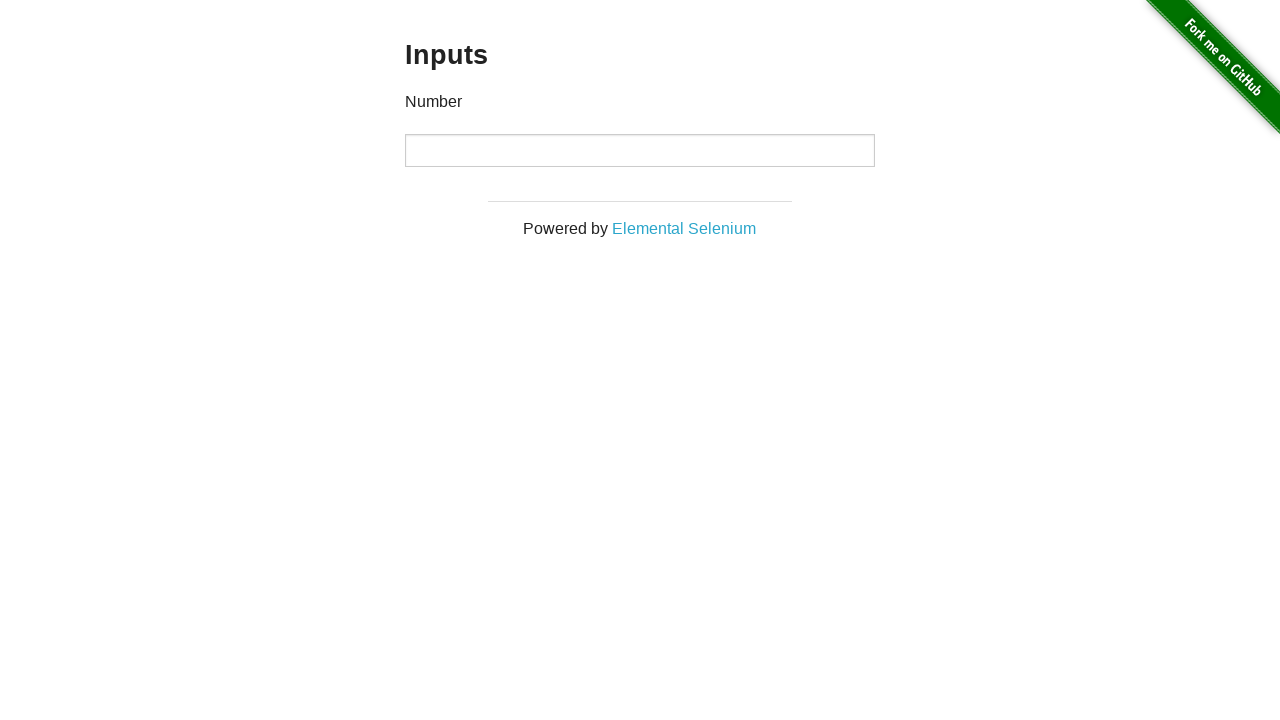